Tests JavaScript prompt functionality by clicking a button to trigger a JS prompt, entering text into the prompt, accepting it, and verifying the entered text is displayed on the page.

Starting URL: https://the-internet.herokuapp.com/javascript_alerts

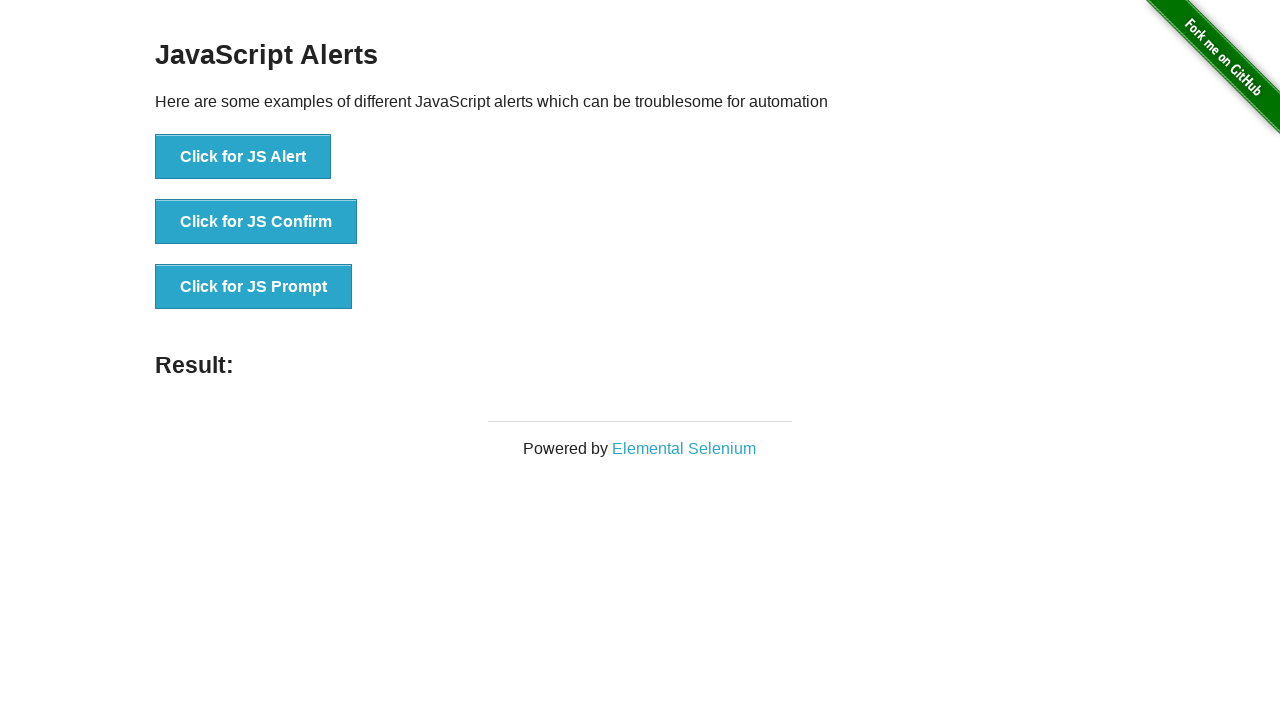

Clicked button to trigger JS prompt at (254, 287) on xpath=//*[text()='Click for JS Prompt']
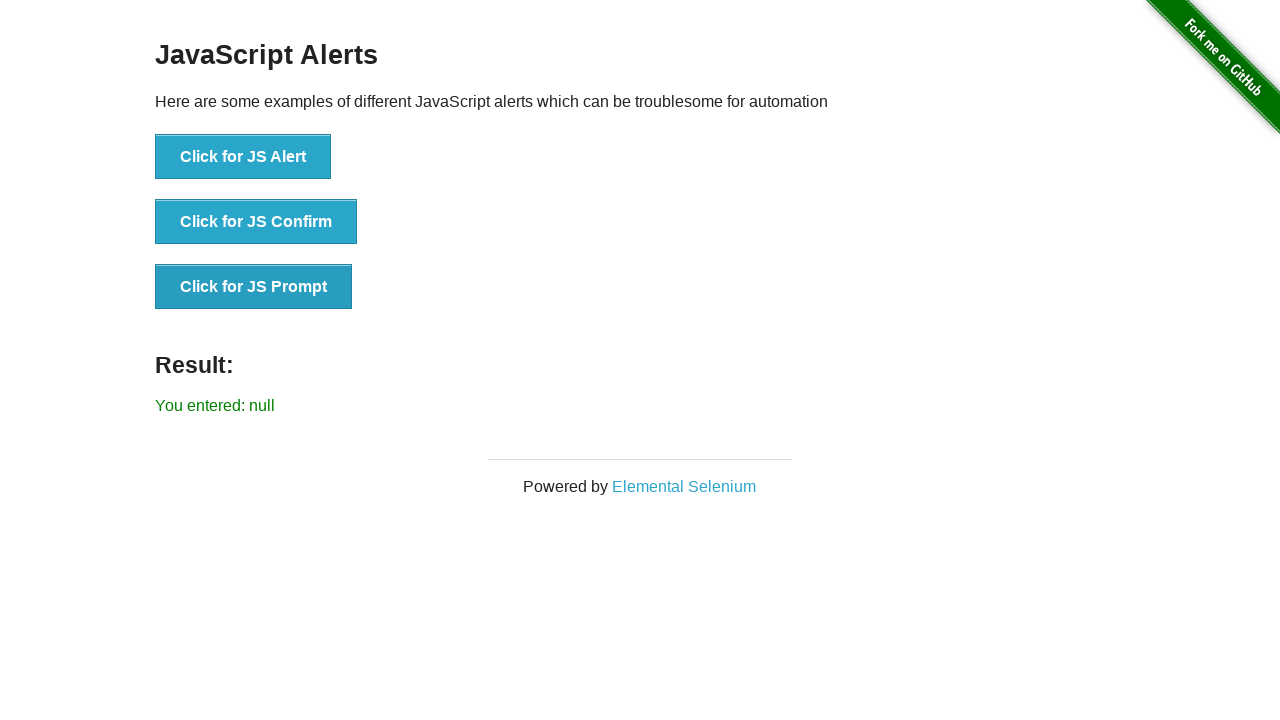

Registered dialog handler
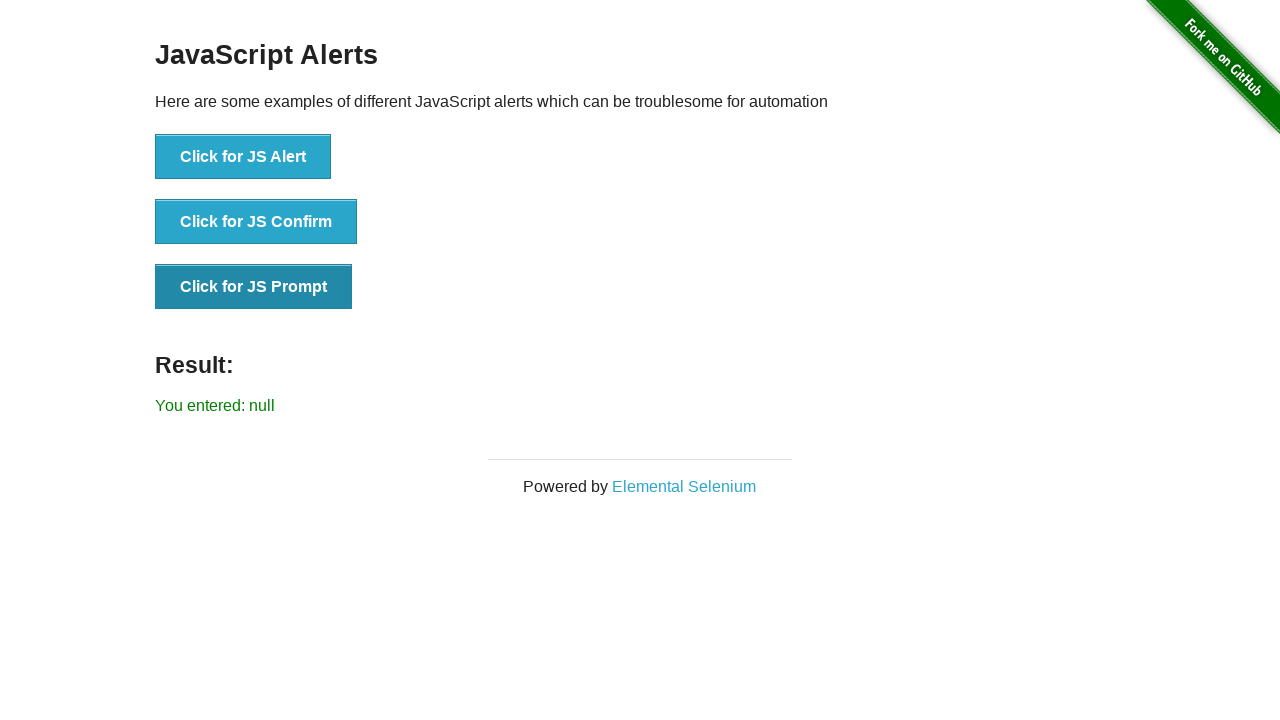

Removed previous dialog listener
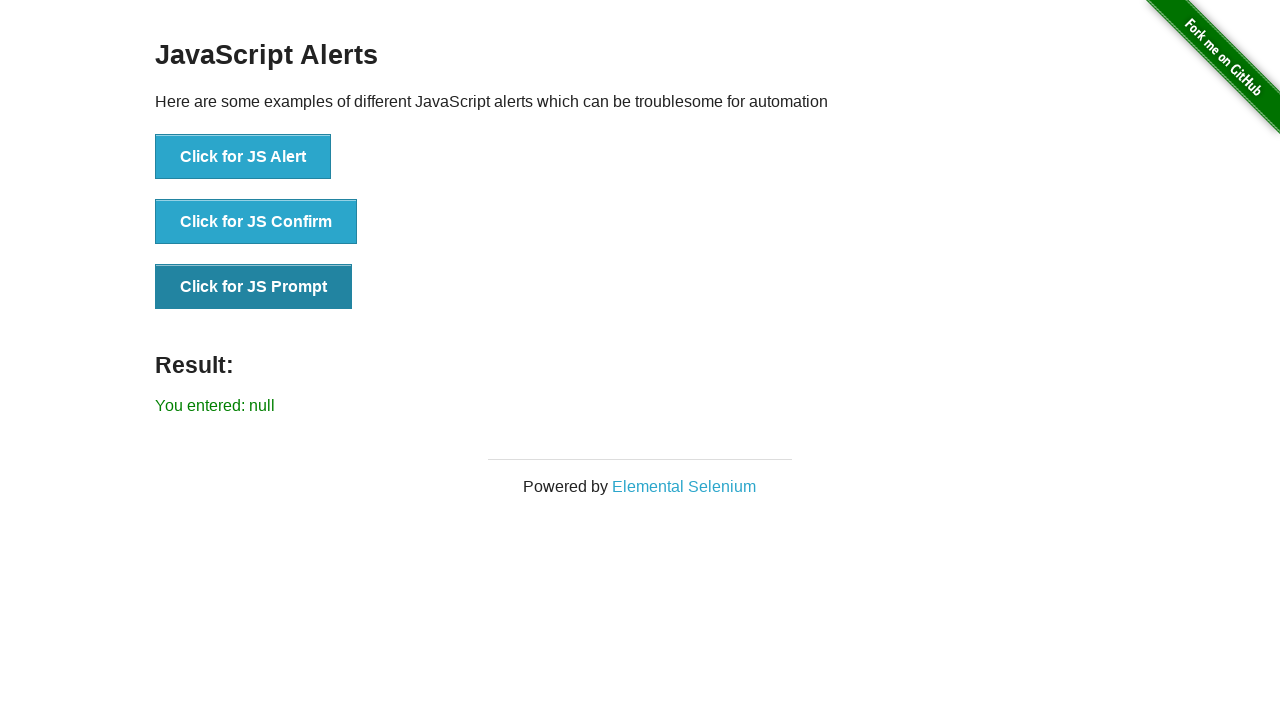

Set up dialog handler to accept prompt with text 'aqa simple text'
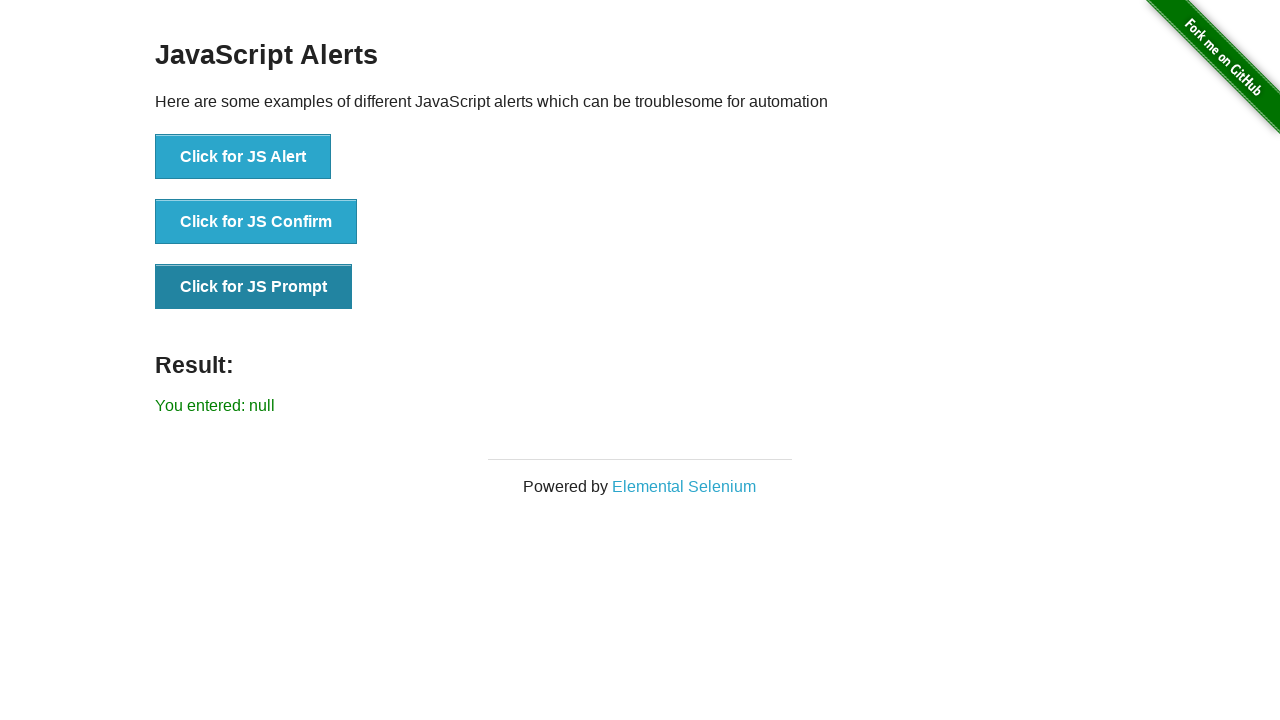

Clicked button to trigger JS prompt dialog at (254, 287) on xpath=//button[text()='Click for JS Prompt']
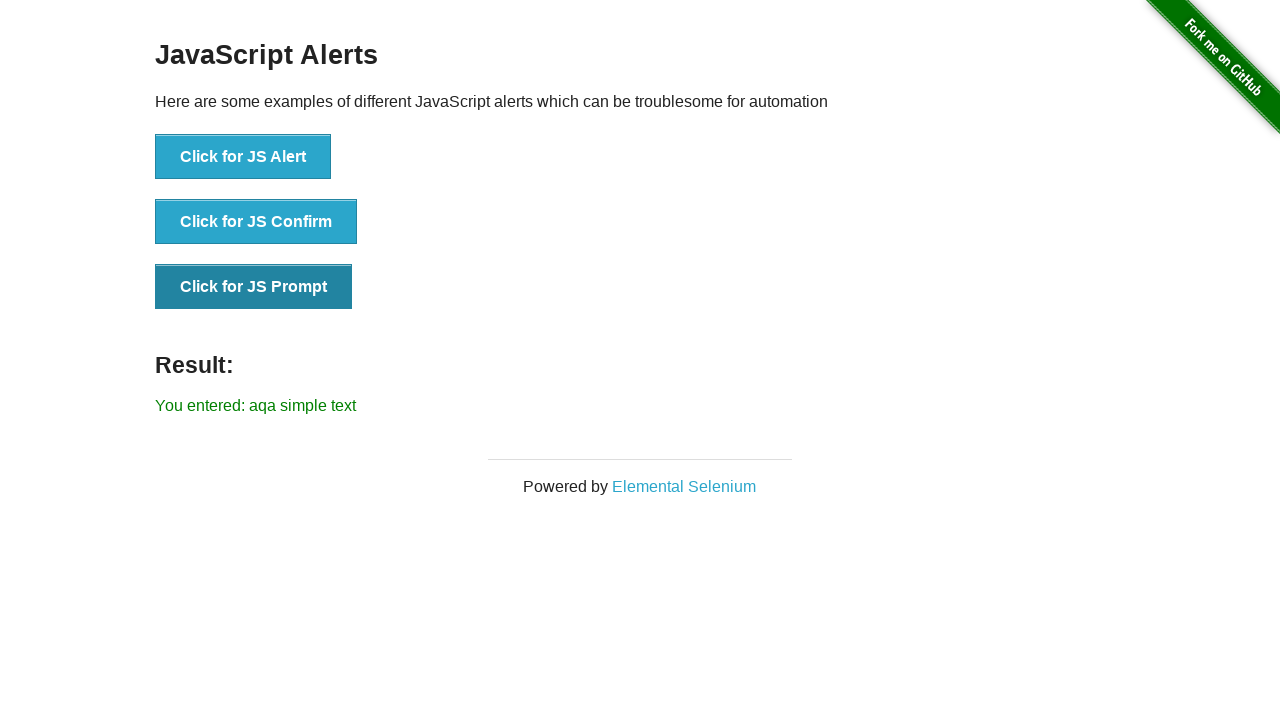

Result element loaded on page
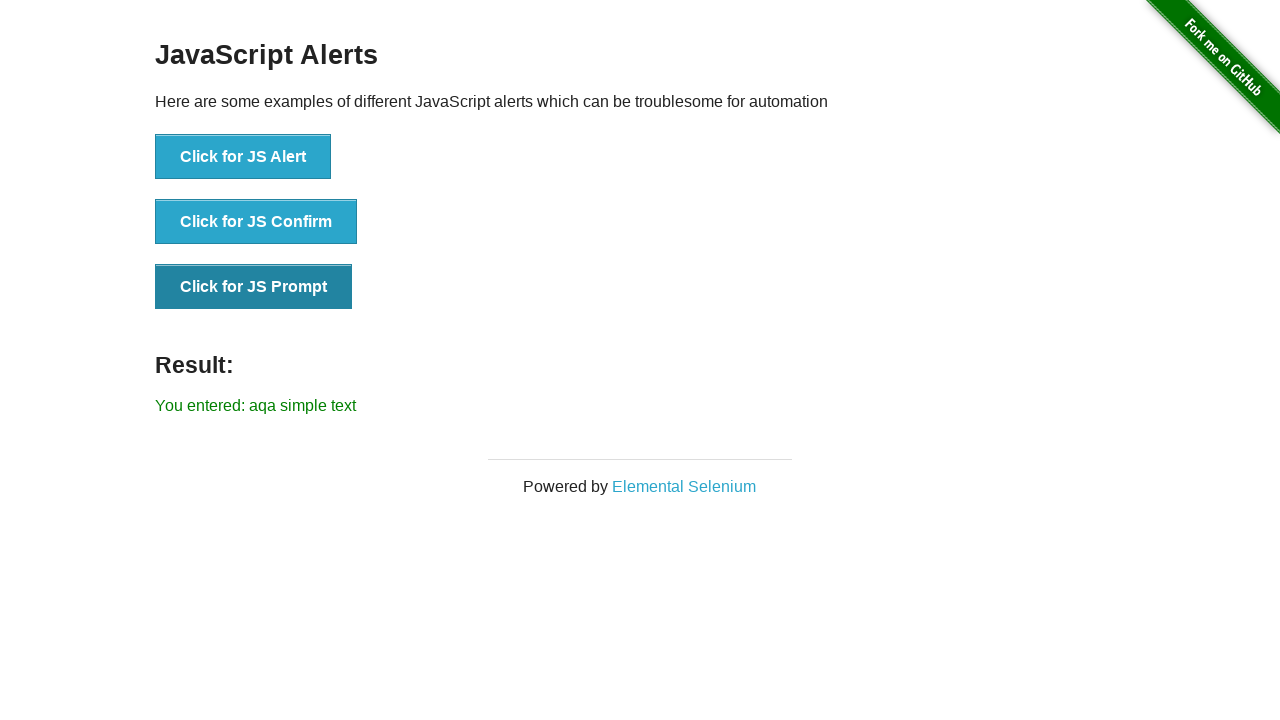

Verified result text matches entered prompt text 'aqa simple text'
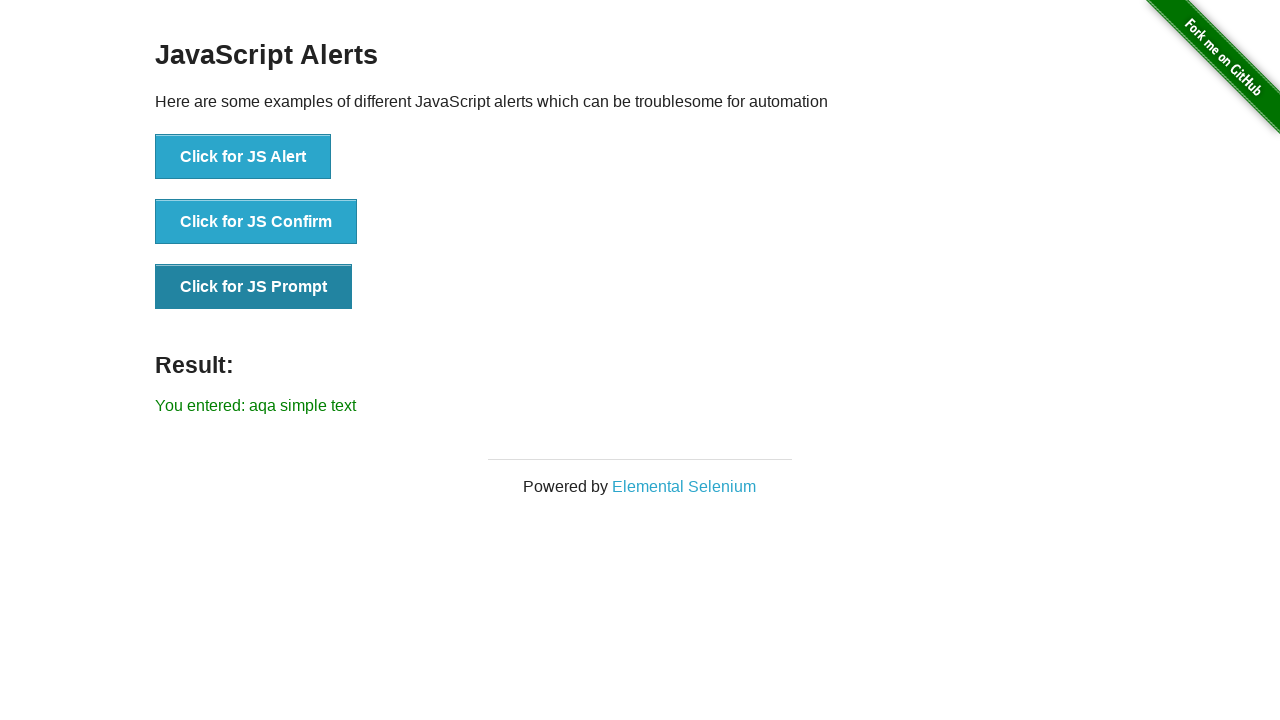

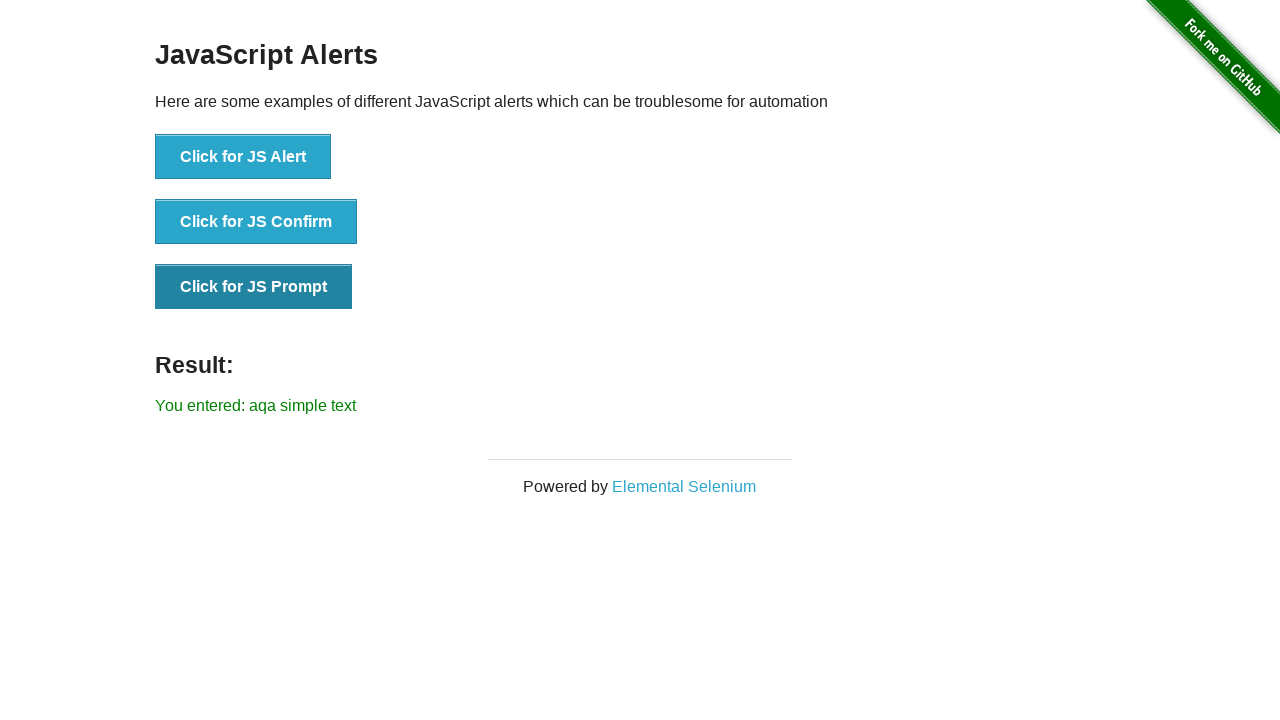